Tests decrementing the adults count after incrementing it multiple times

Starting URL: https://ancabota09.wixsite.com/intern

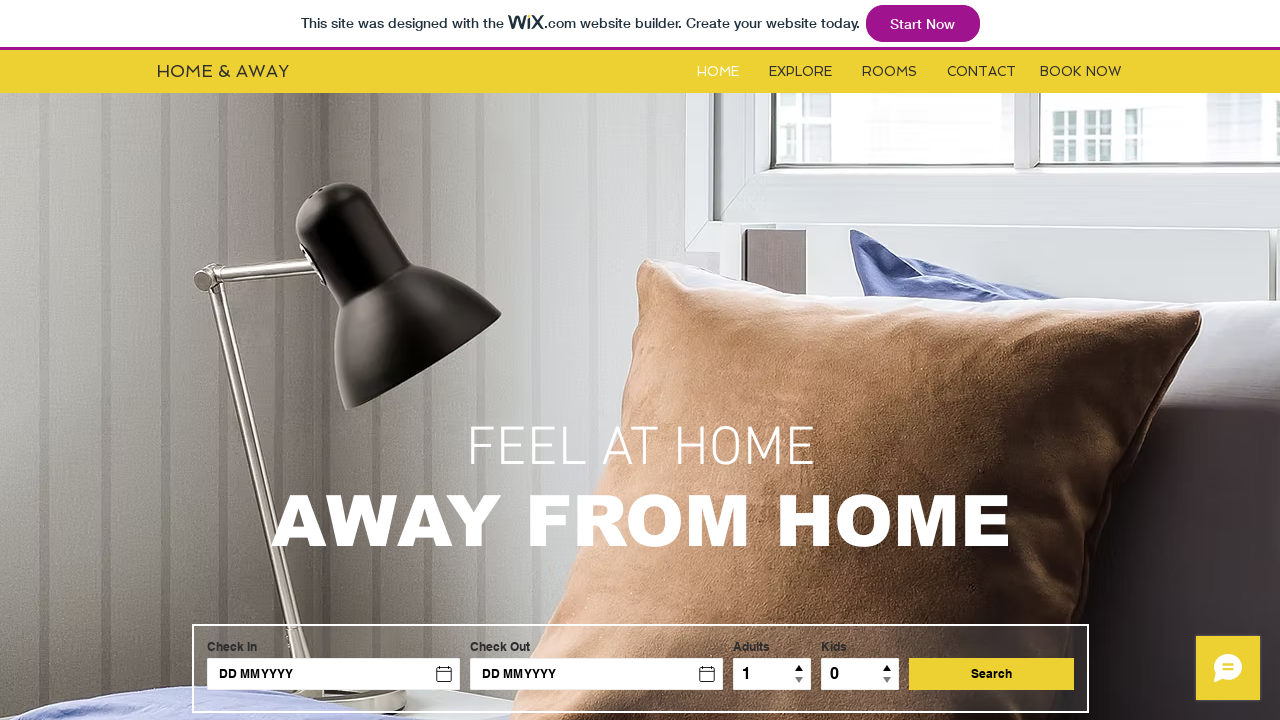

Waited for booking widget iframe to load
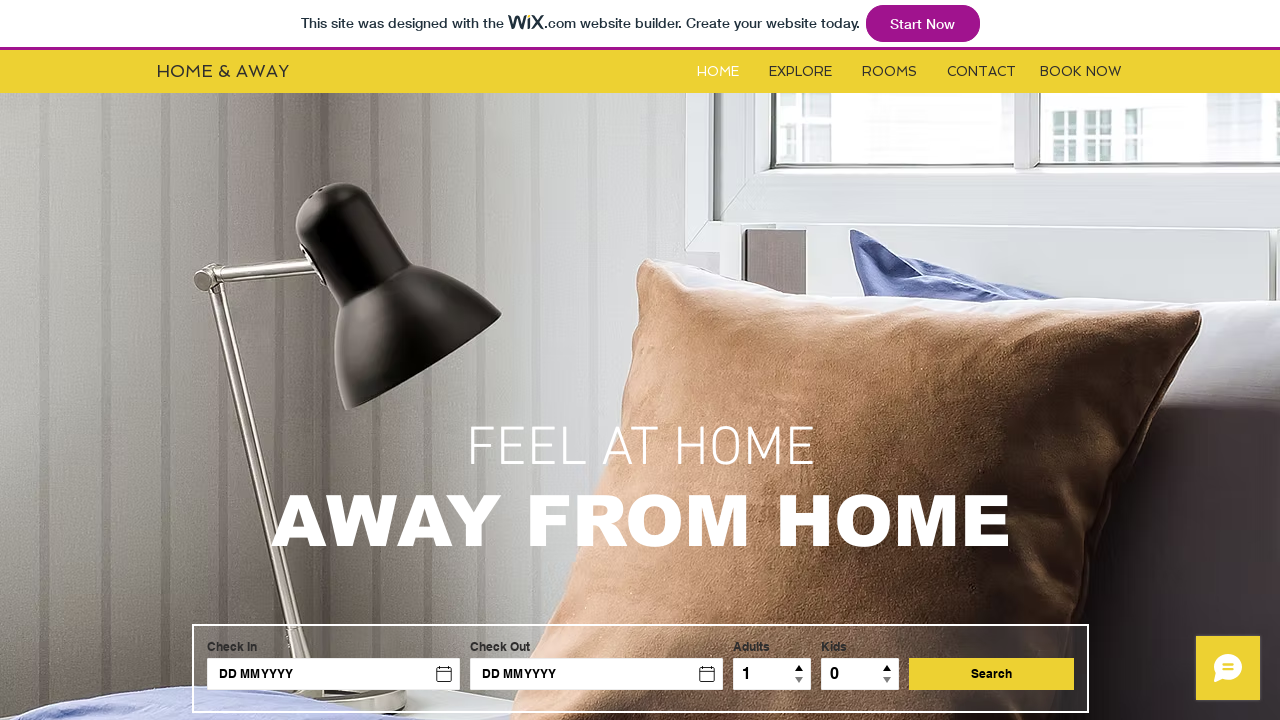

Selected booking widget iframe element
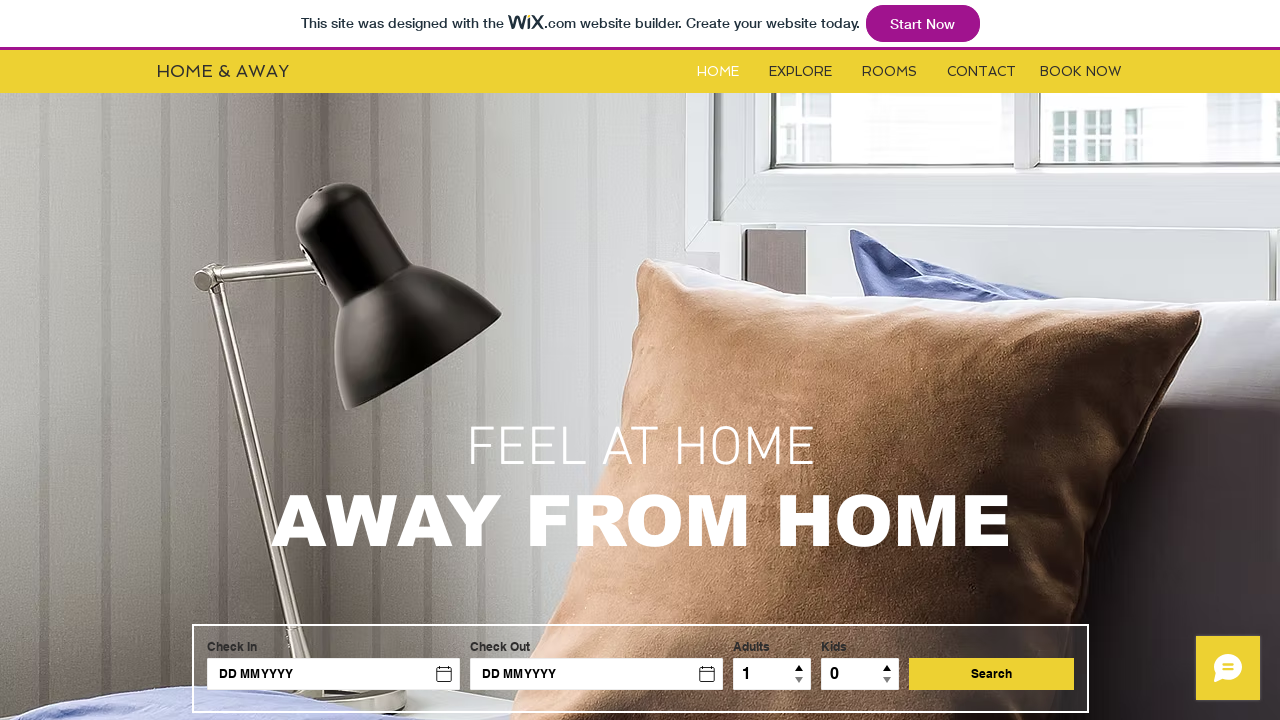

Accessed content frame of the booking widget
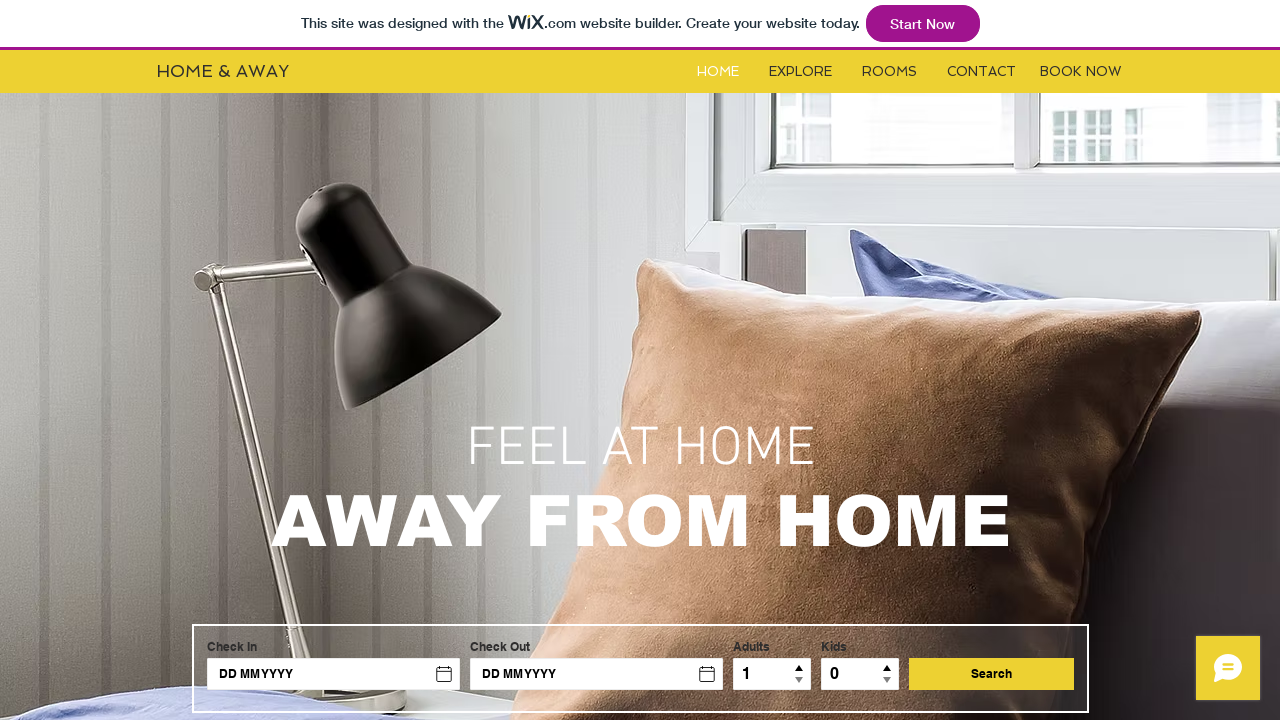

Incremented adults count (first click) at (800, 667) on .up
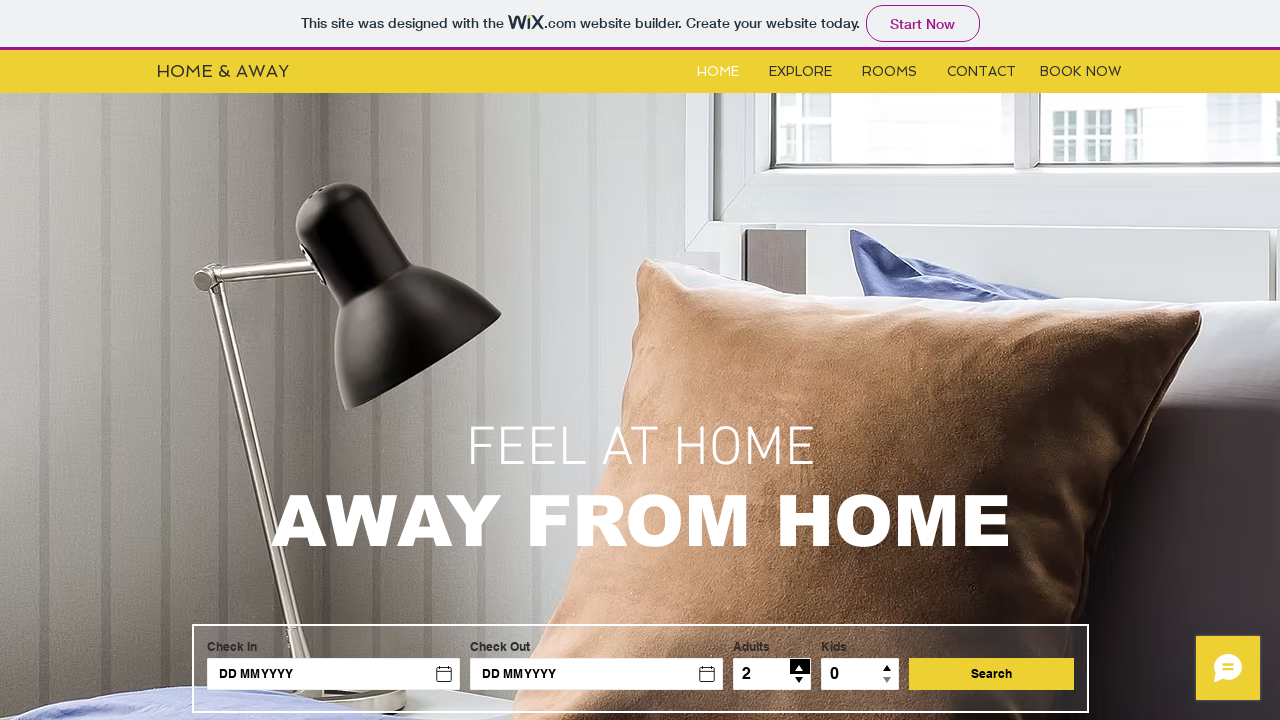

Incremented adults count (second click) at (800, 667) on .up
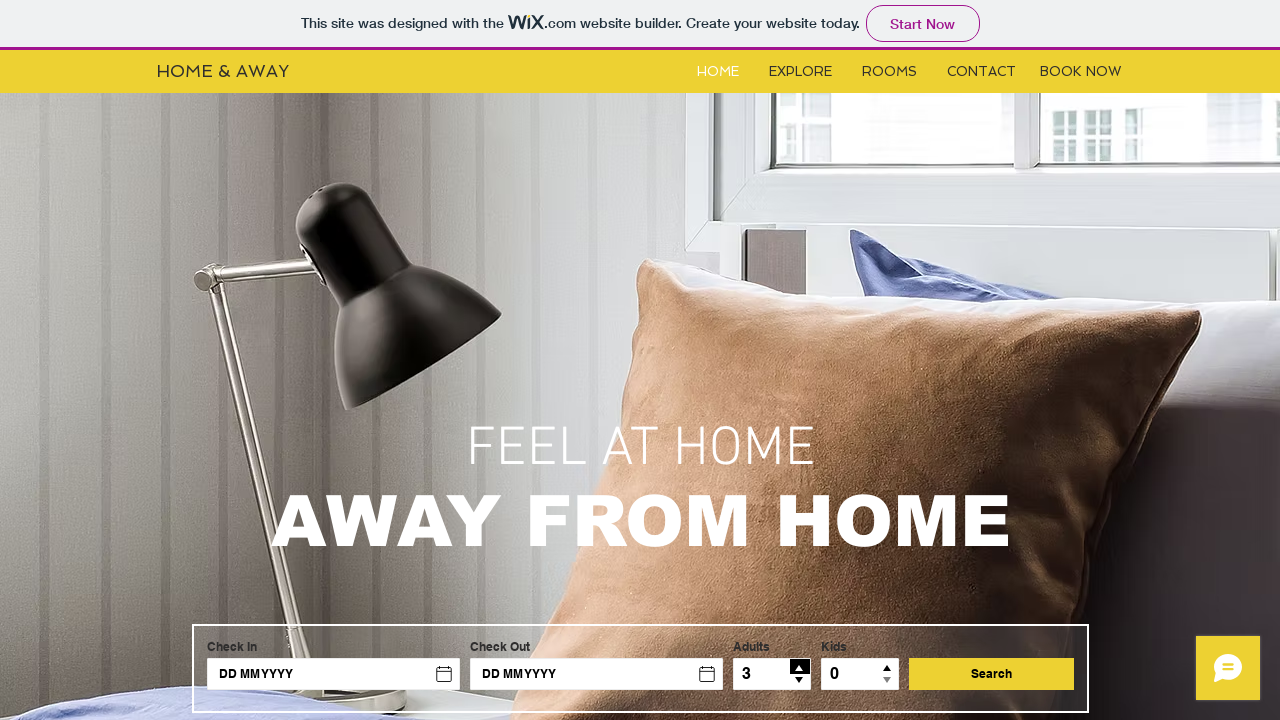

Incremented adults count (third click) at (800, 667) on .up
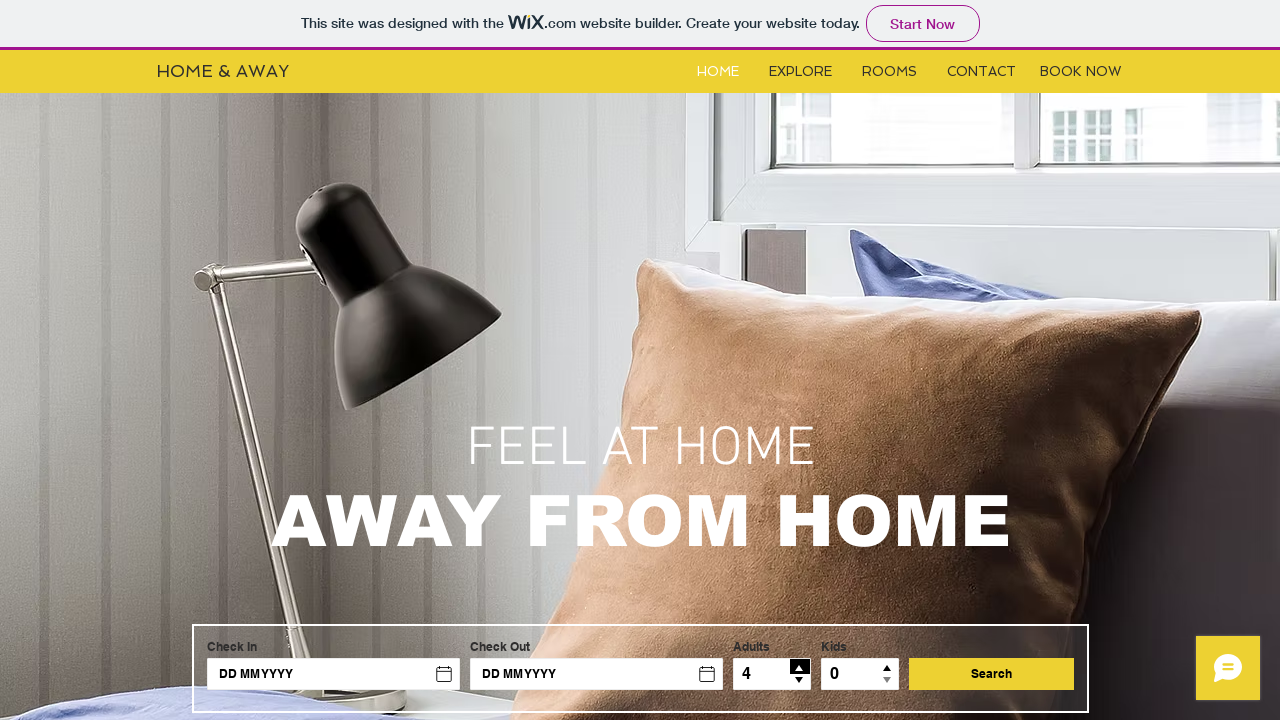

Decremented adults count at (800, 682) on .down
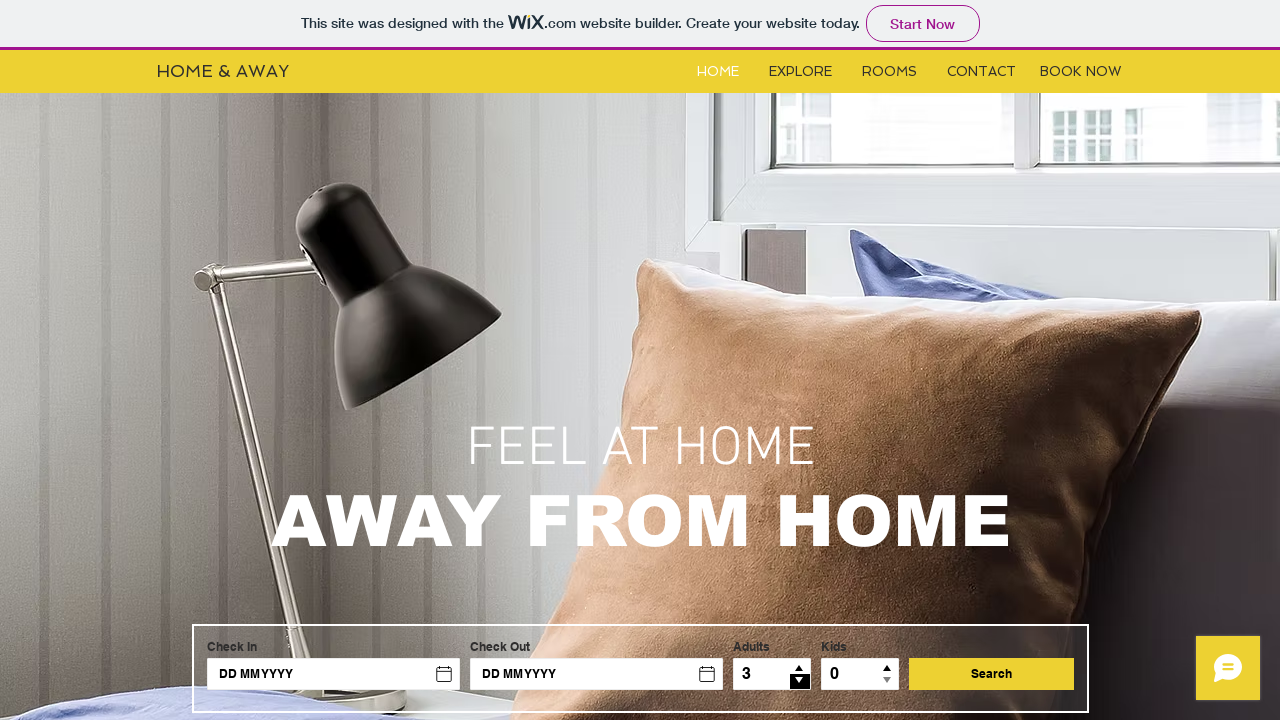

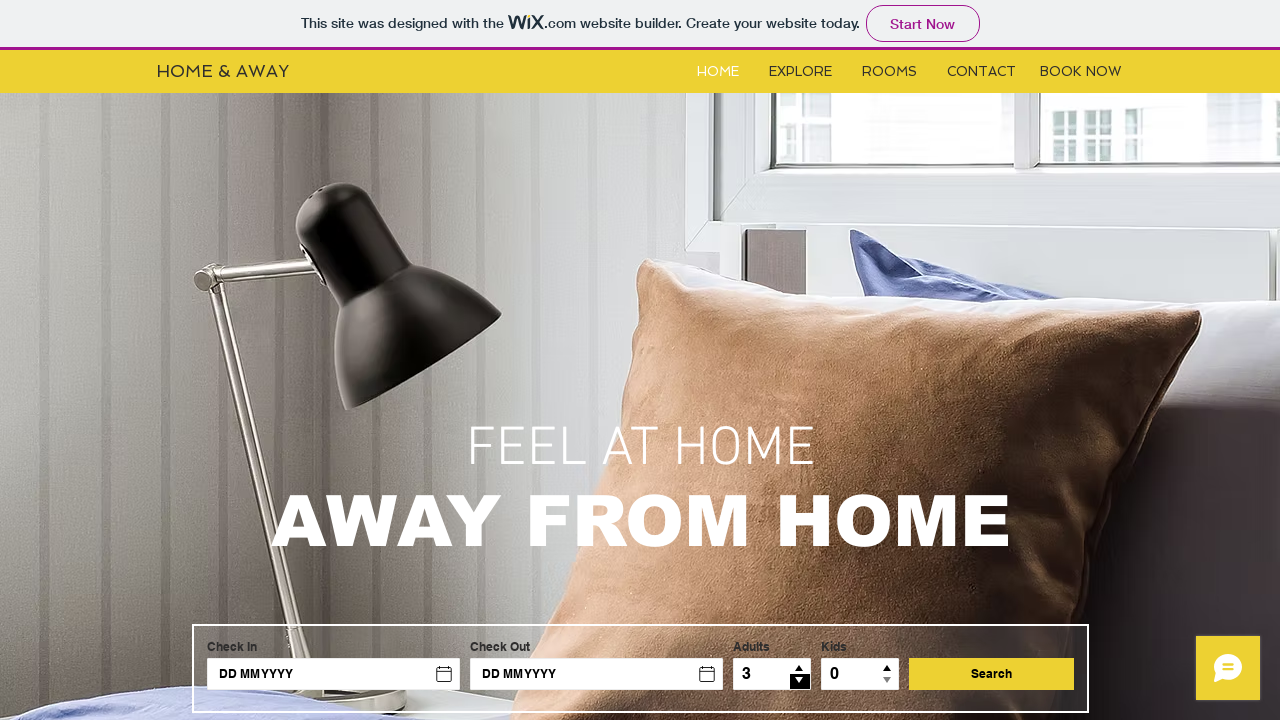